Tests opting out of A/B tests by adding an opt-out cookie before visiting the A/B test page, then navigating to verify the opt-out is active

Starting URL: http://the-internet.herokuapp.com

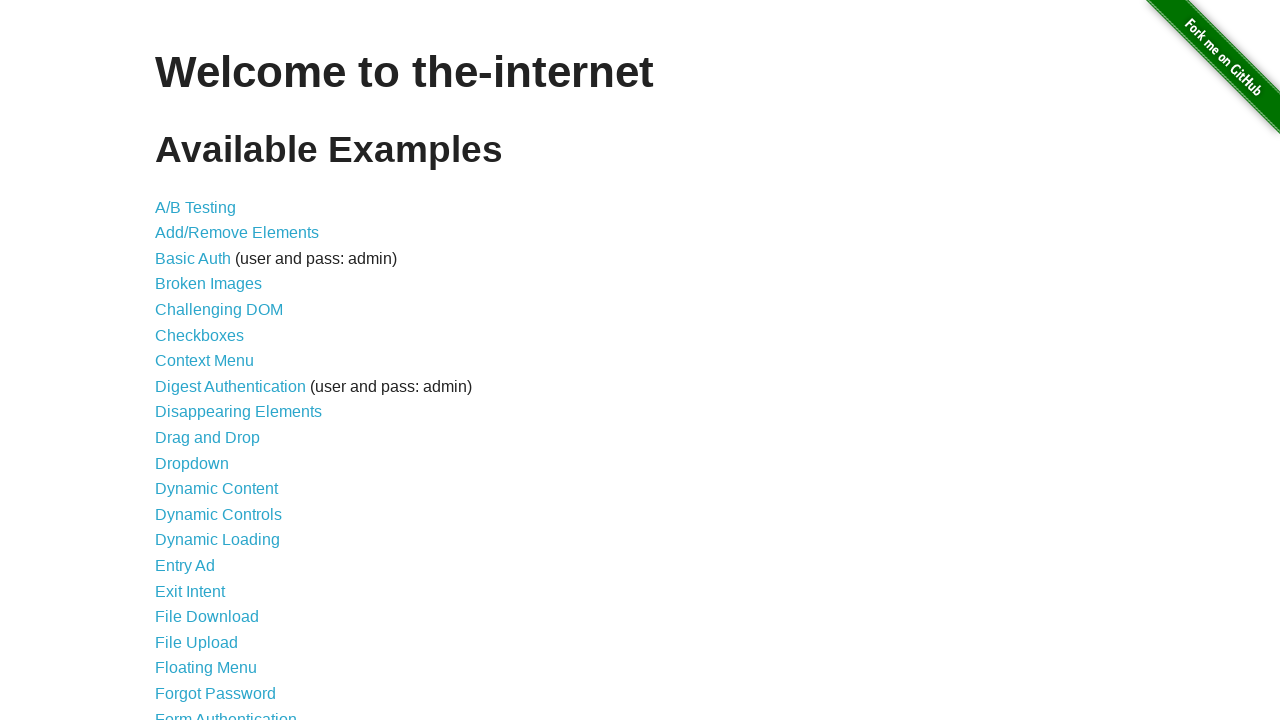

Added optimizelyOptOut cookie to opt out of A/B tests
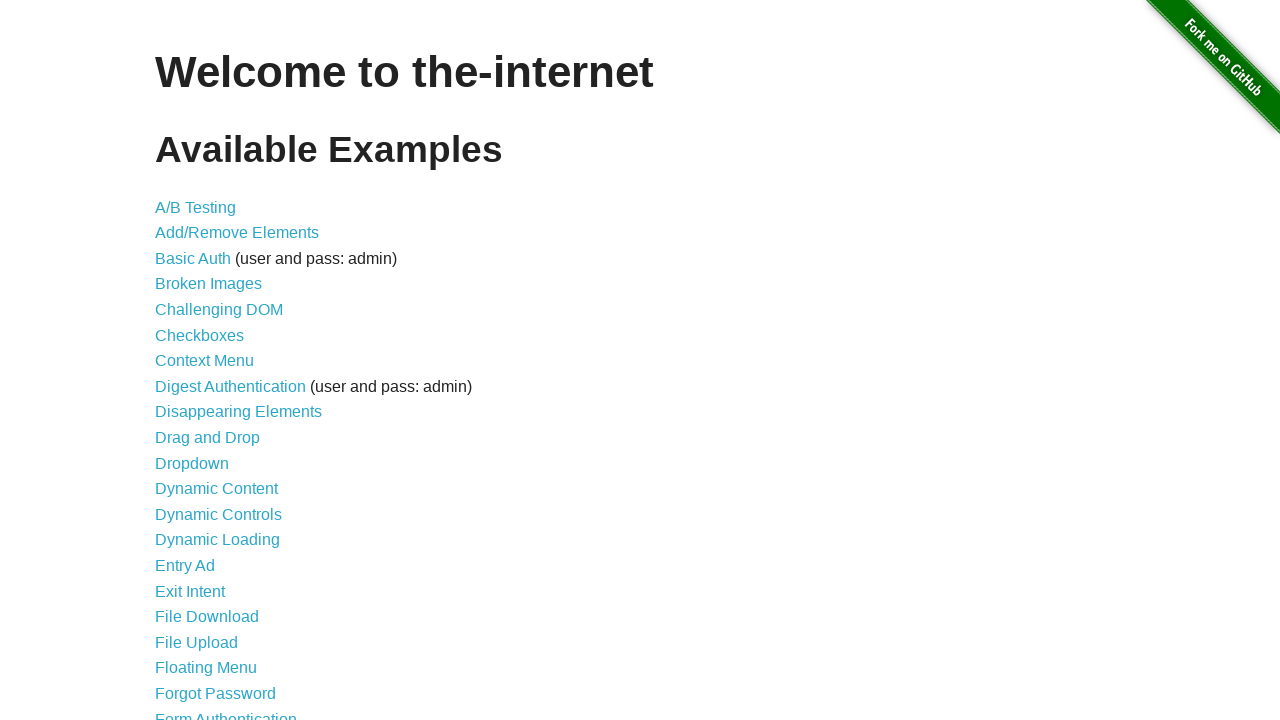

Navigated to A/B test page at http://the-internet.herokuapp.com/abtest
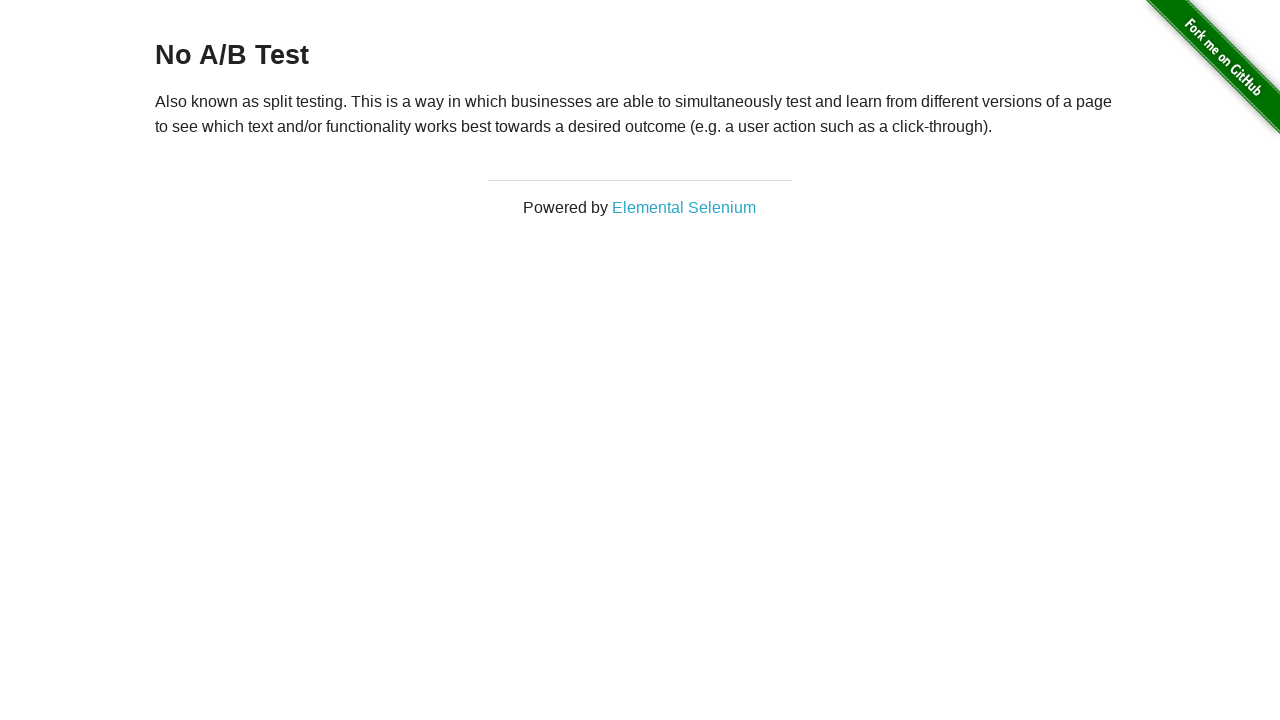

Waited for h3 heading to load on page
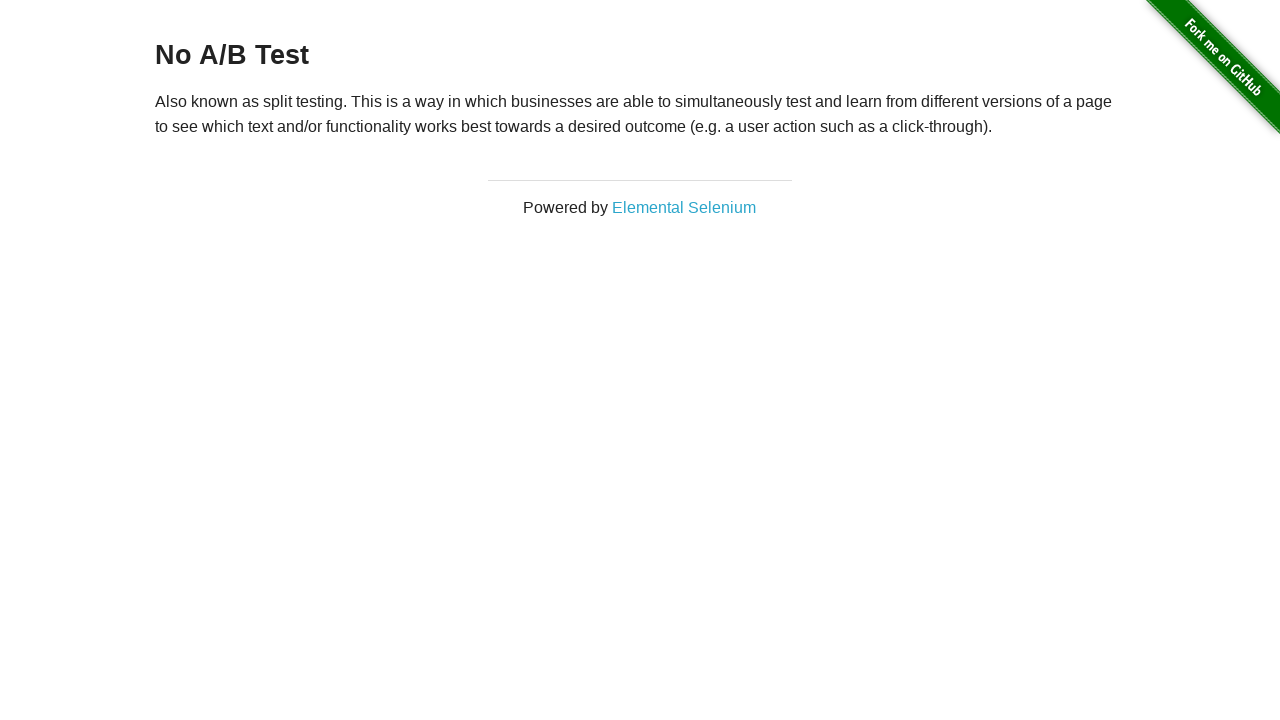

Retrieved heading text: 'No A/B Test'
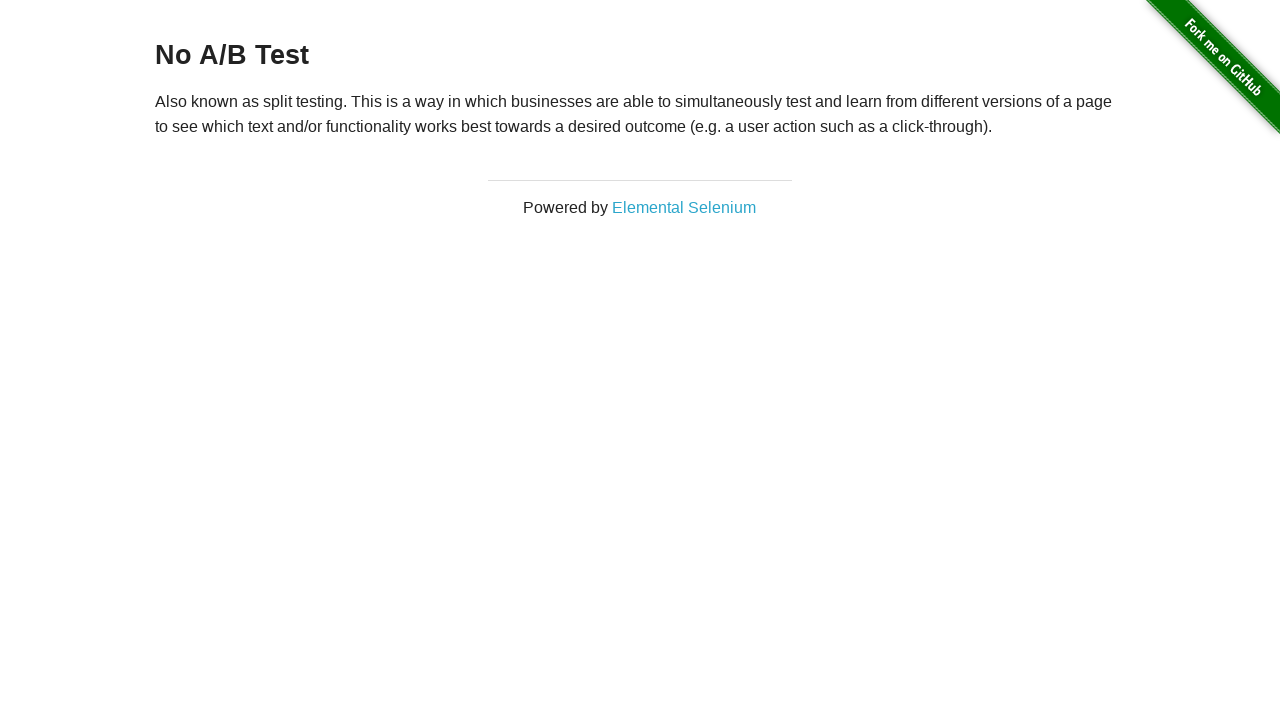

Verified heading text matches 'No A/B Test' - opt-out is active
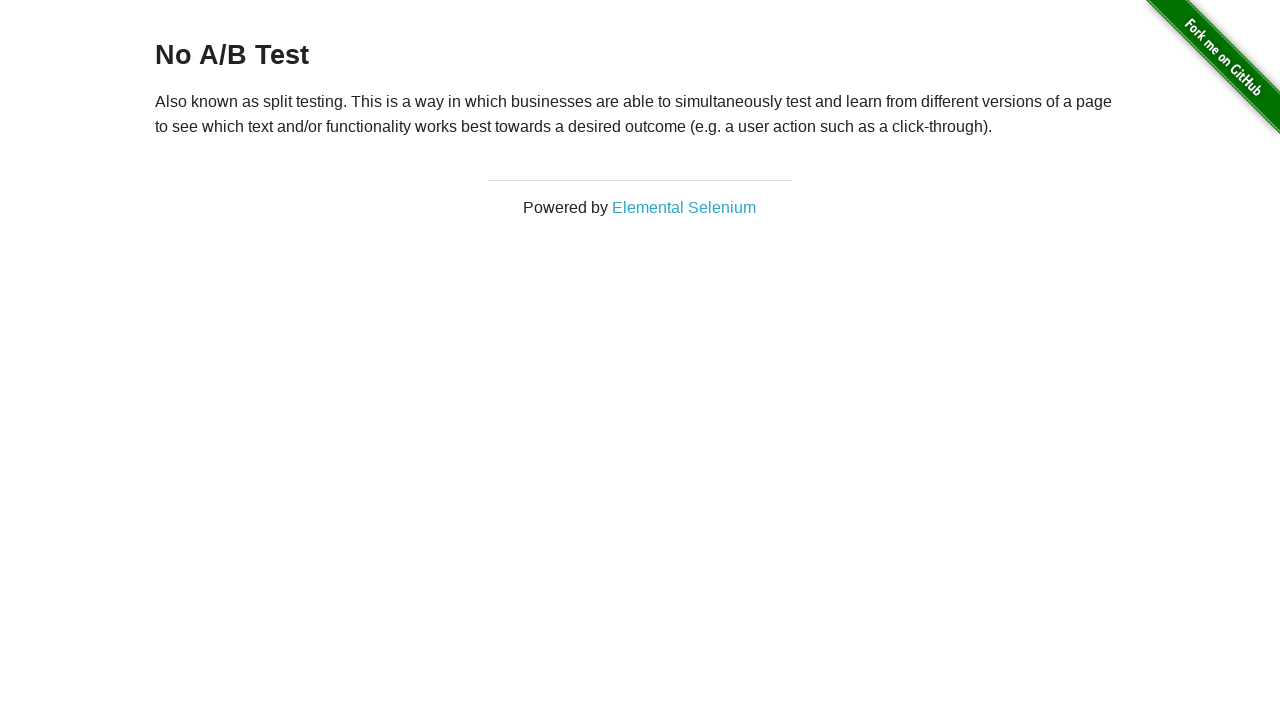

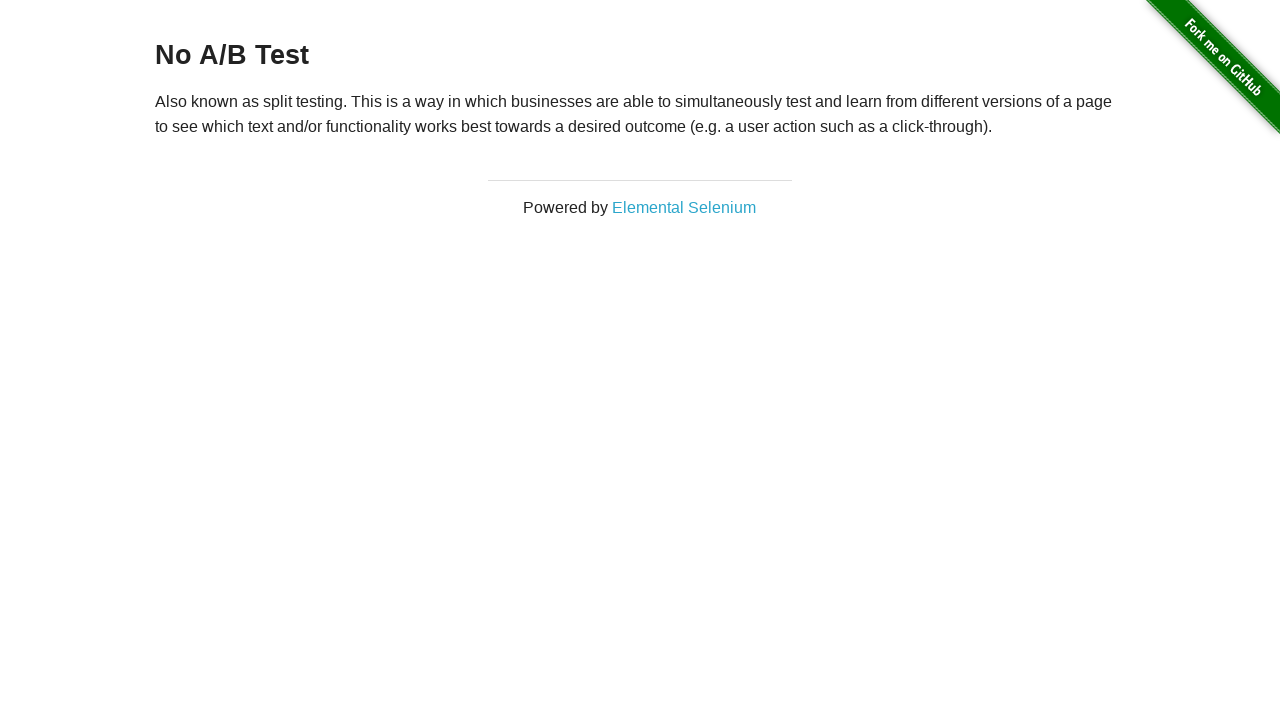